Navigates to U.GG champion build page for a specific champion and role, scrolls down, and verifies that the recommended runes section is displayed.

Starting URL: https://u.gg/lol/champions/jinx/build?role=adc

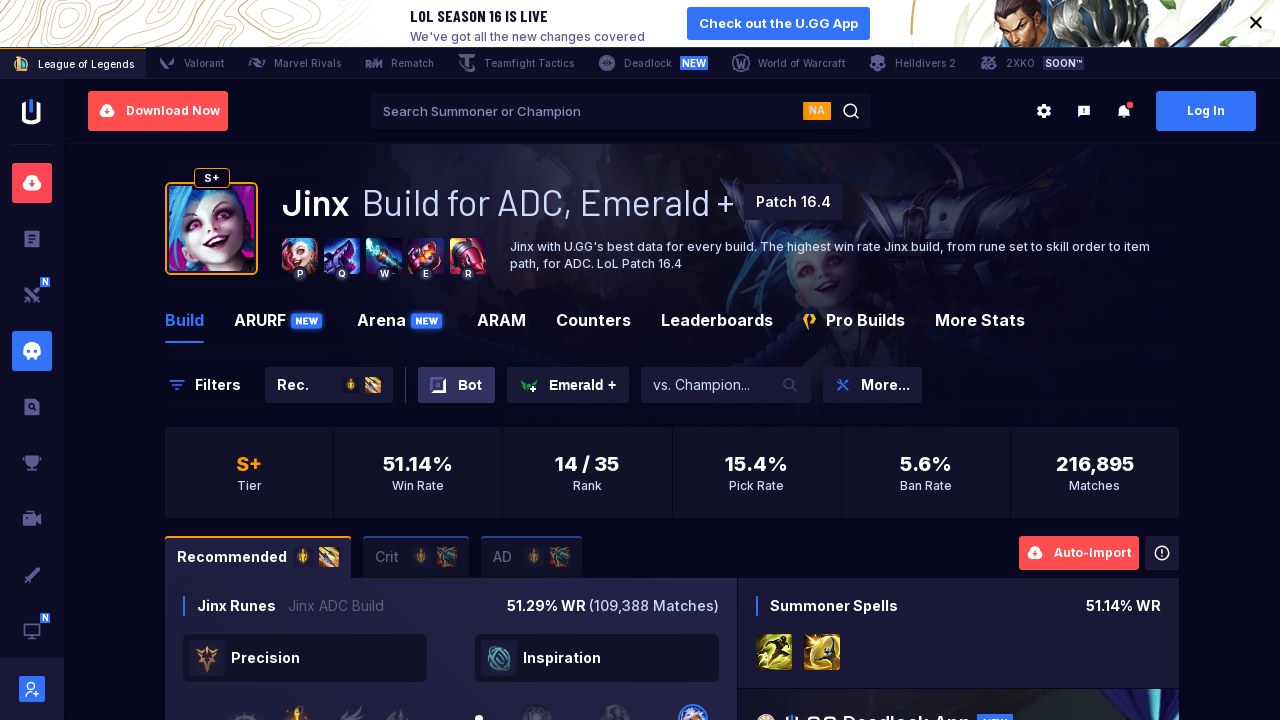

Scrolled down to view runes section
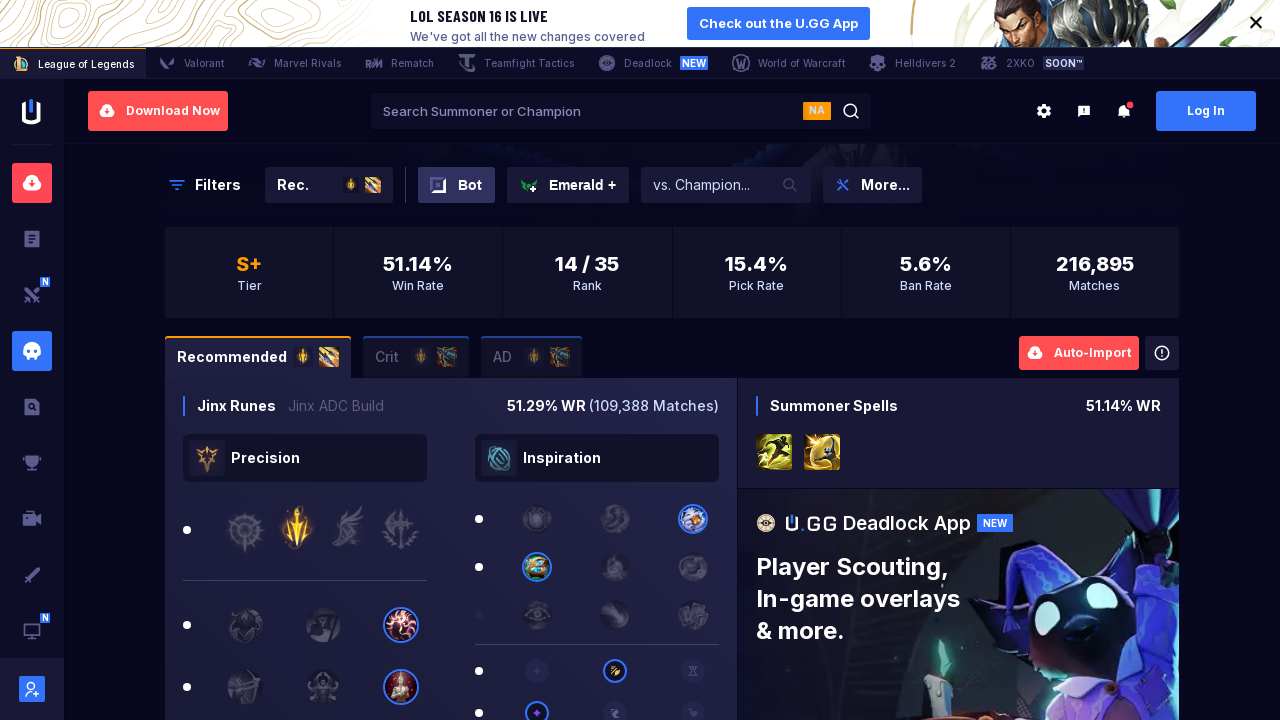

Verified recommended runes section is displayed
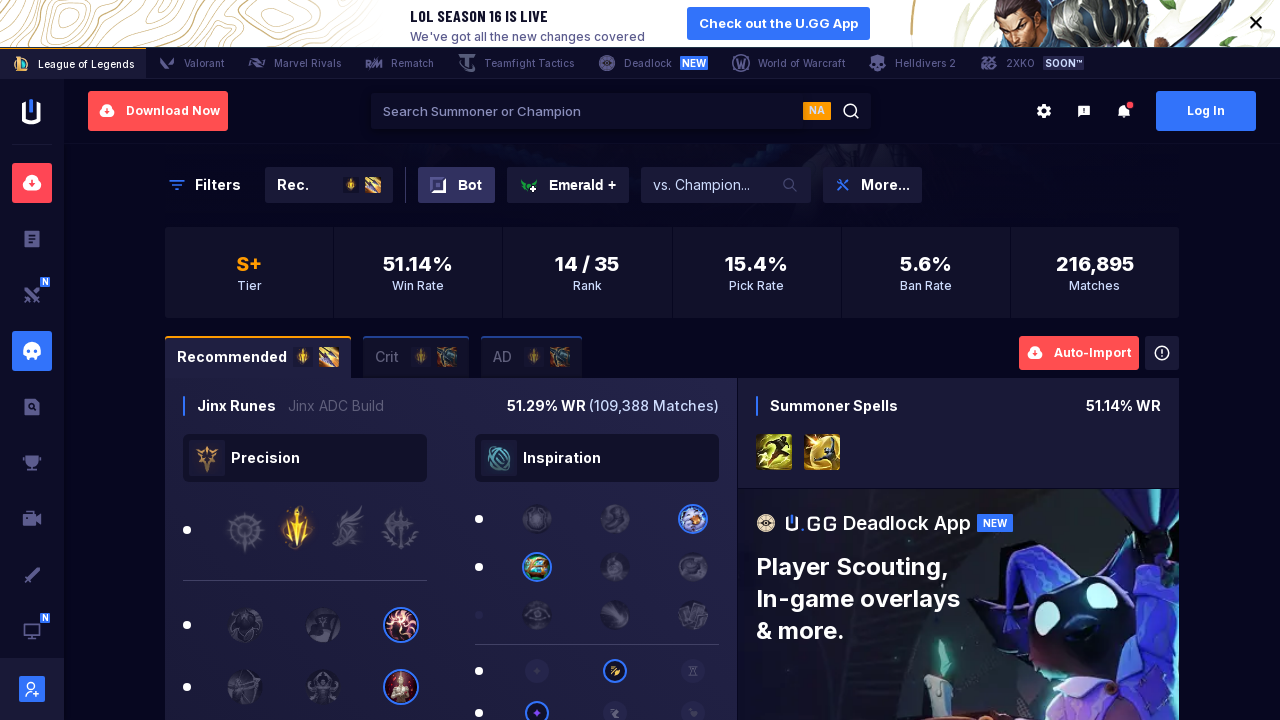

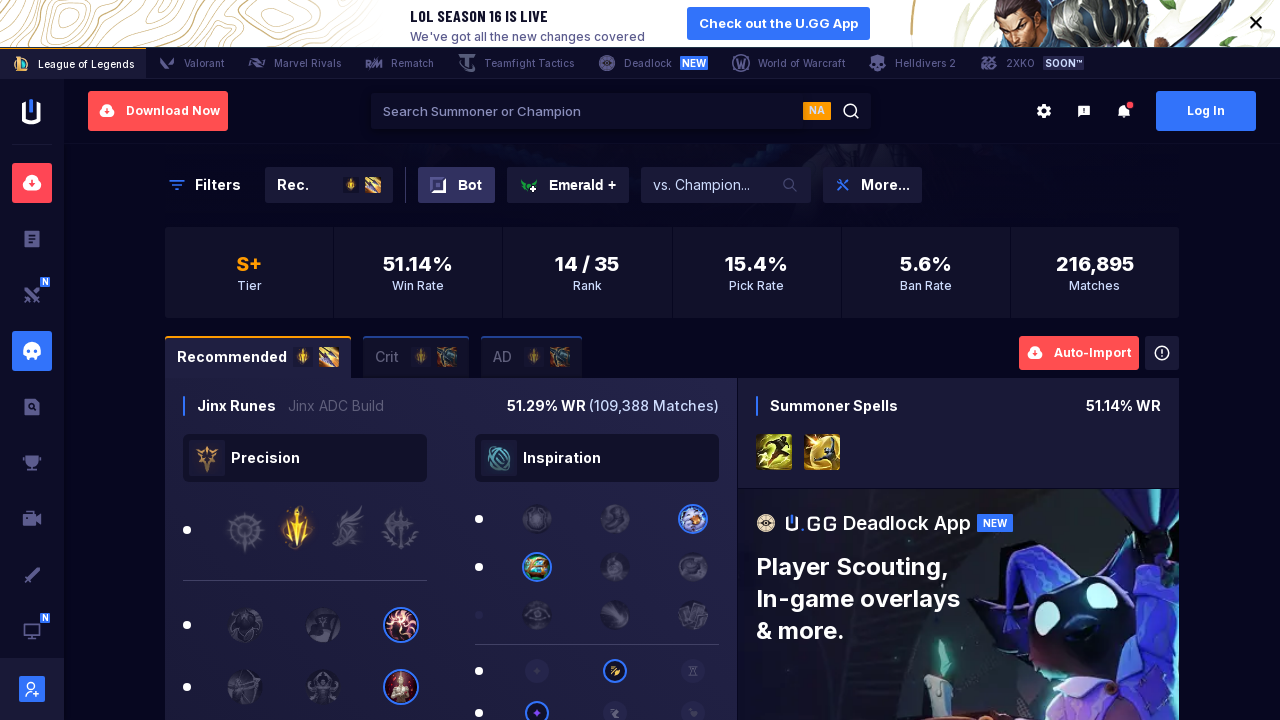